Tests navigating to Shipping & Returns from Service dropdown

Starting URL: https://bearstore-testsite.smartbear.com/

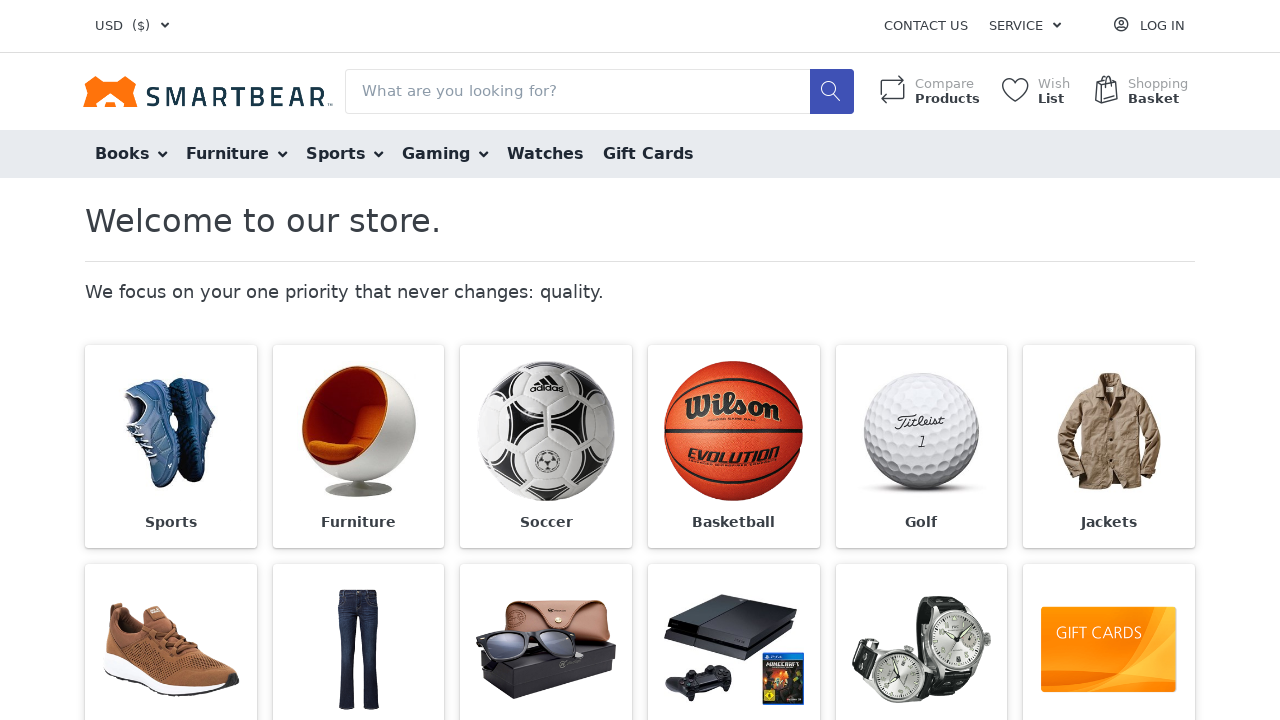

Opened Service dropdown at (1016, 26) on span:text('Service')
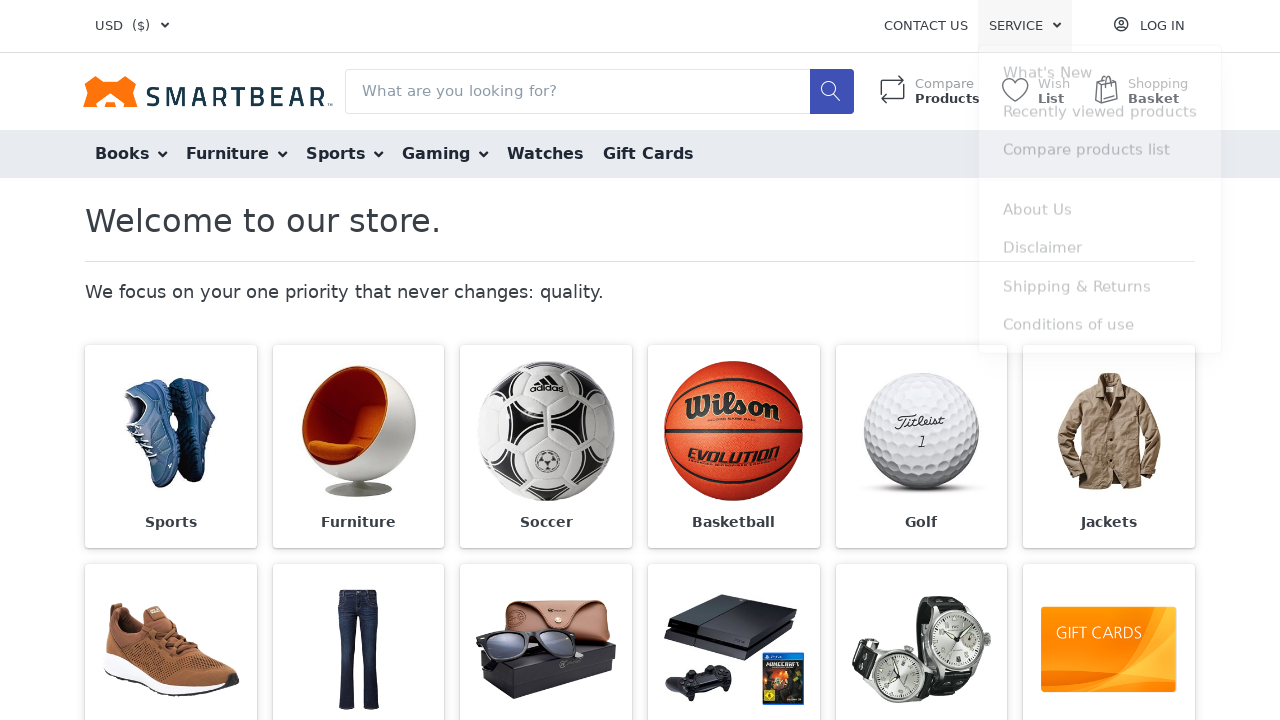

Clicked Shipping & Returns from Service dropdown at (1077, 296) on span:text('Shipping & Returns')
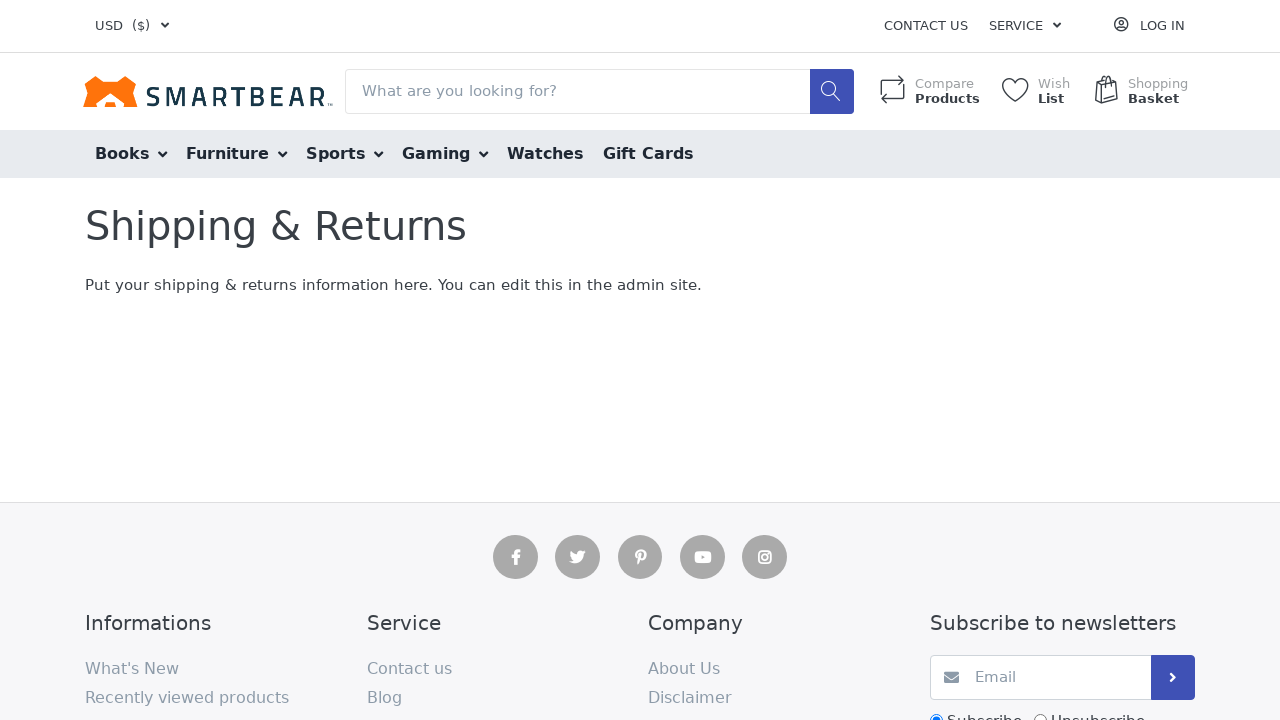

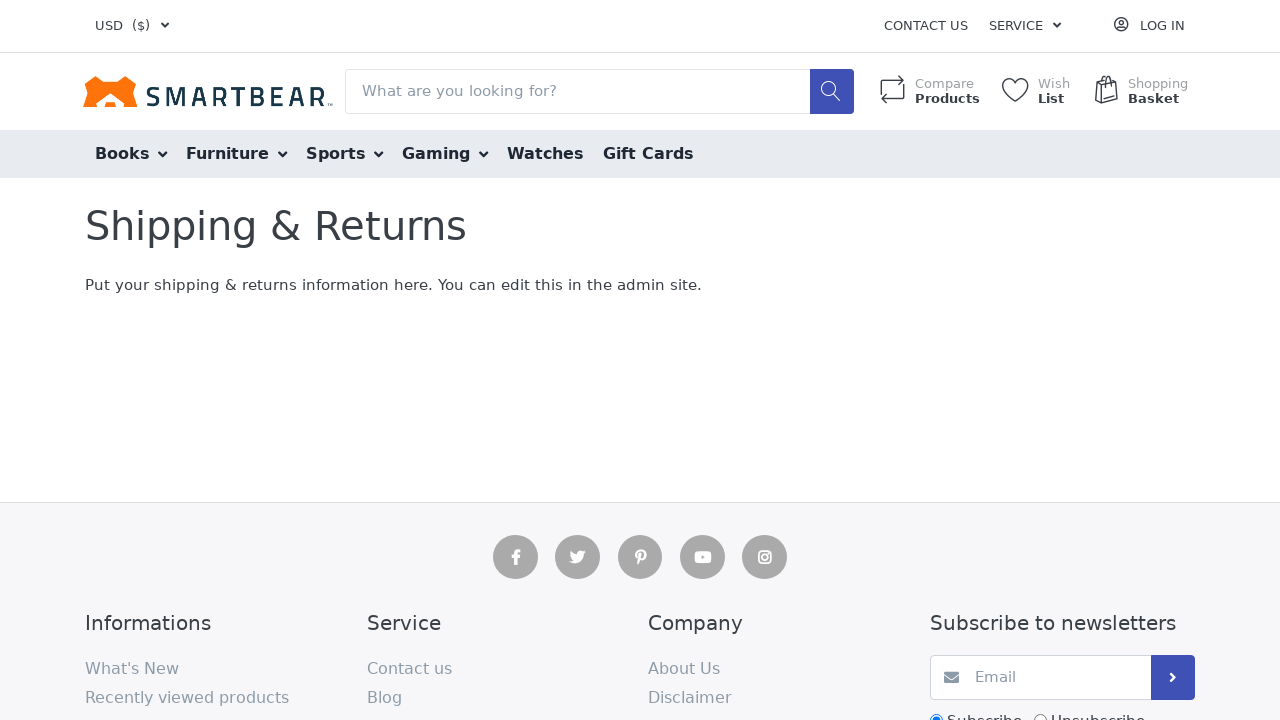